Tests radio button functionality by finding and selecting a specific age group radio button option

Starting URL: https://syntaxprojects.com/basic-radiobutton-demo.php

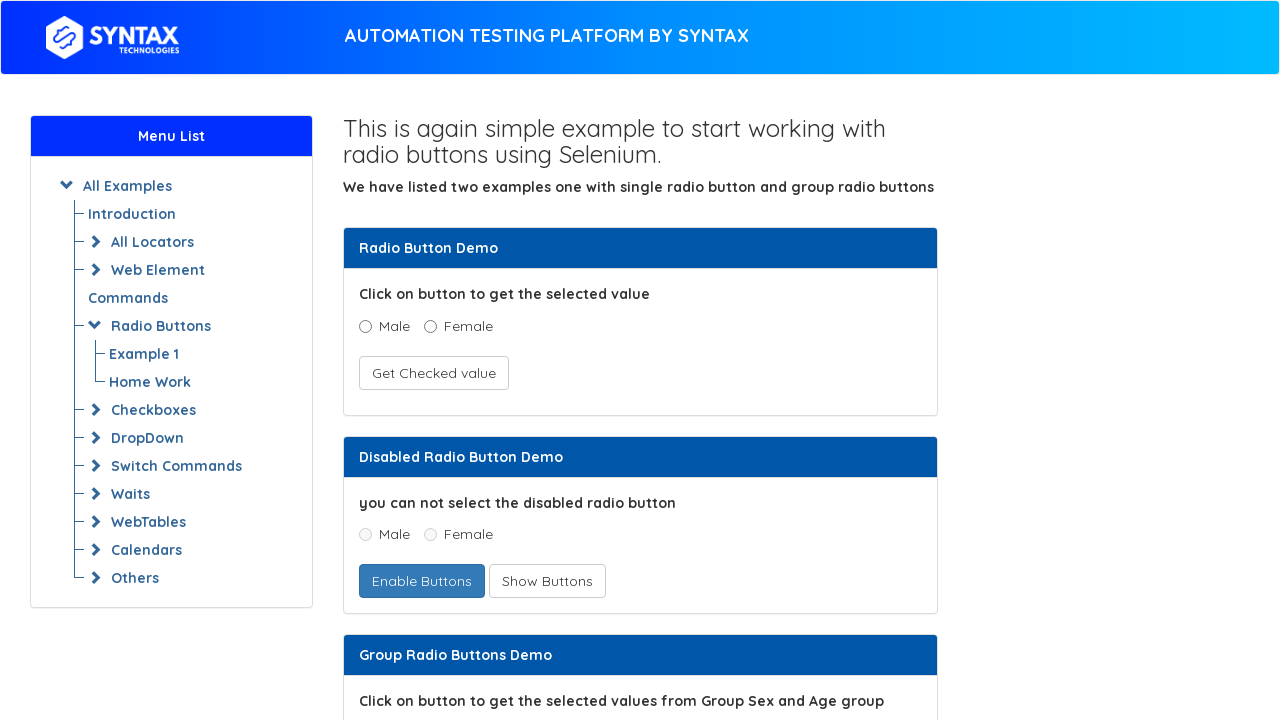

Navigated to radio button demo page
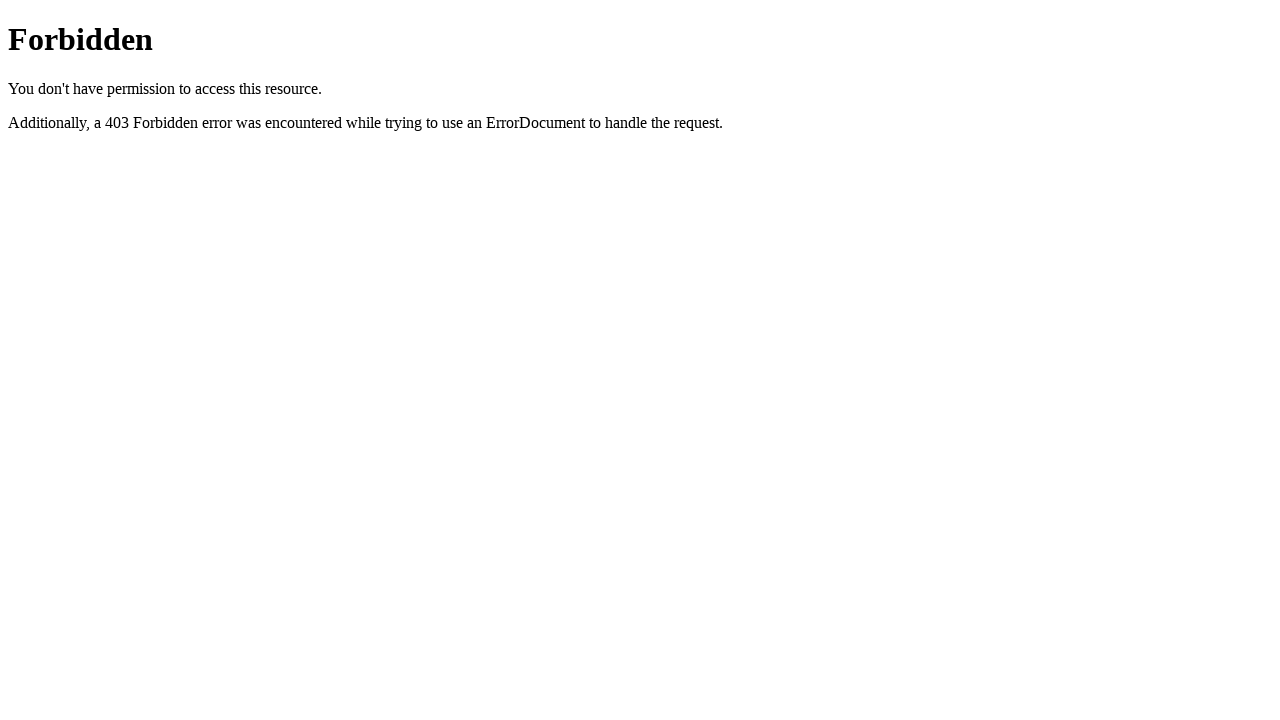

Located all radio buttons with name='ageGroup'
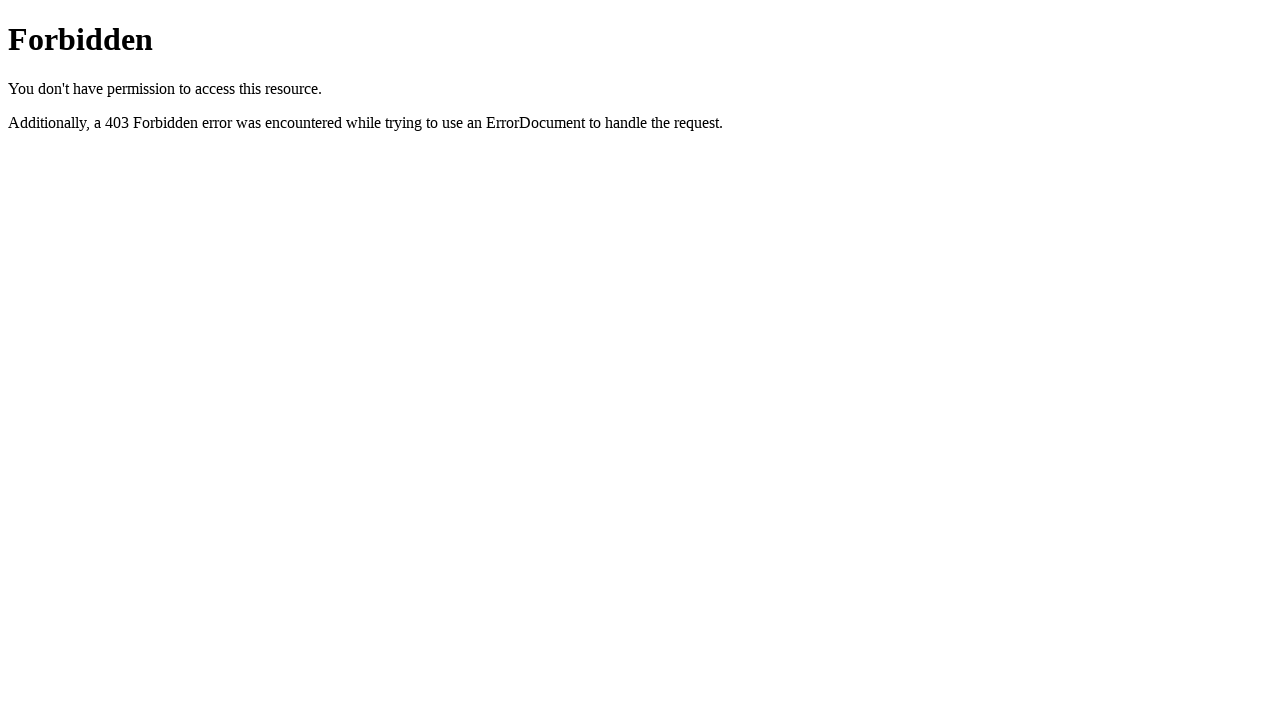

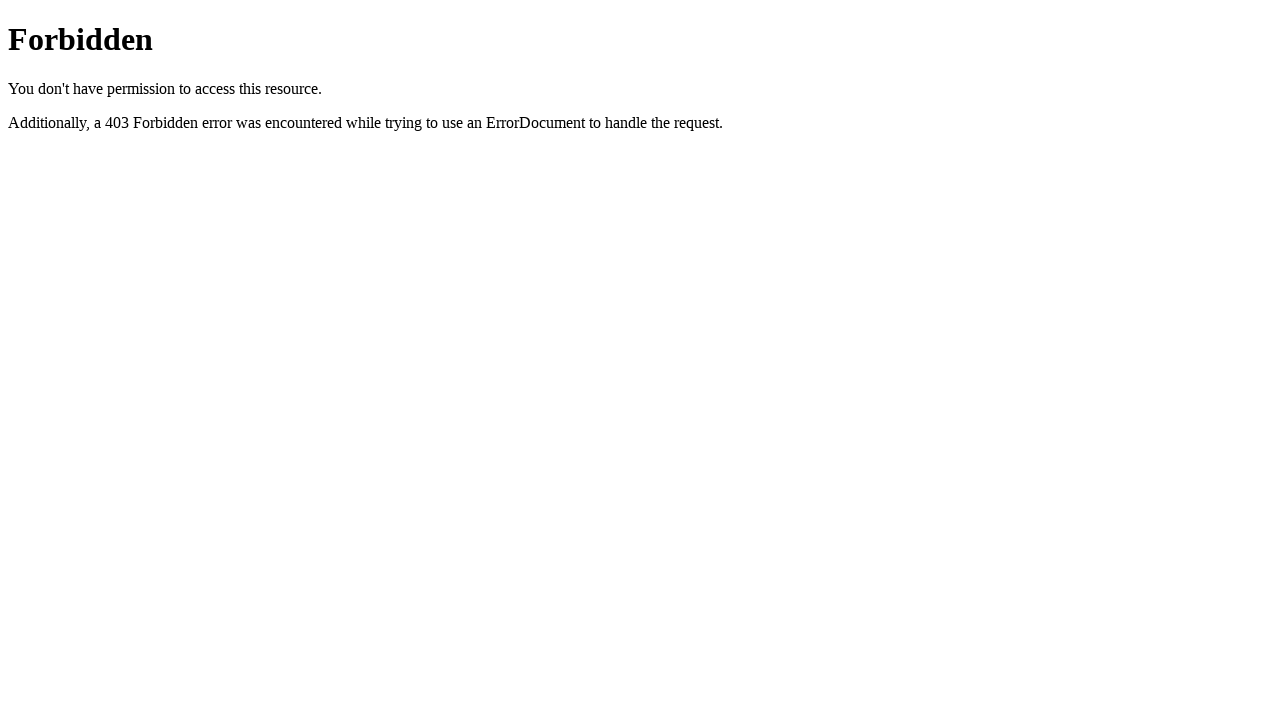